Tests that age value of 0 is accepted by the form submission

Starting URL: https://davi-vert.vercel.app/index.html

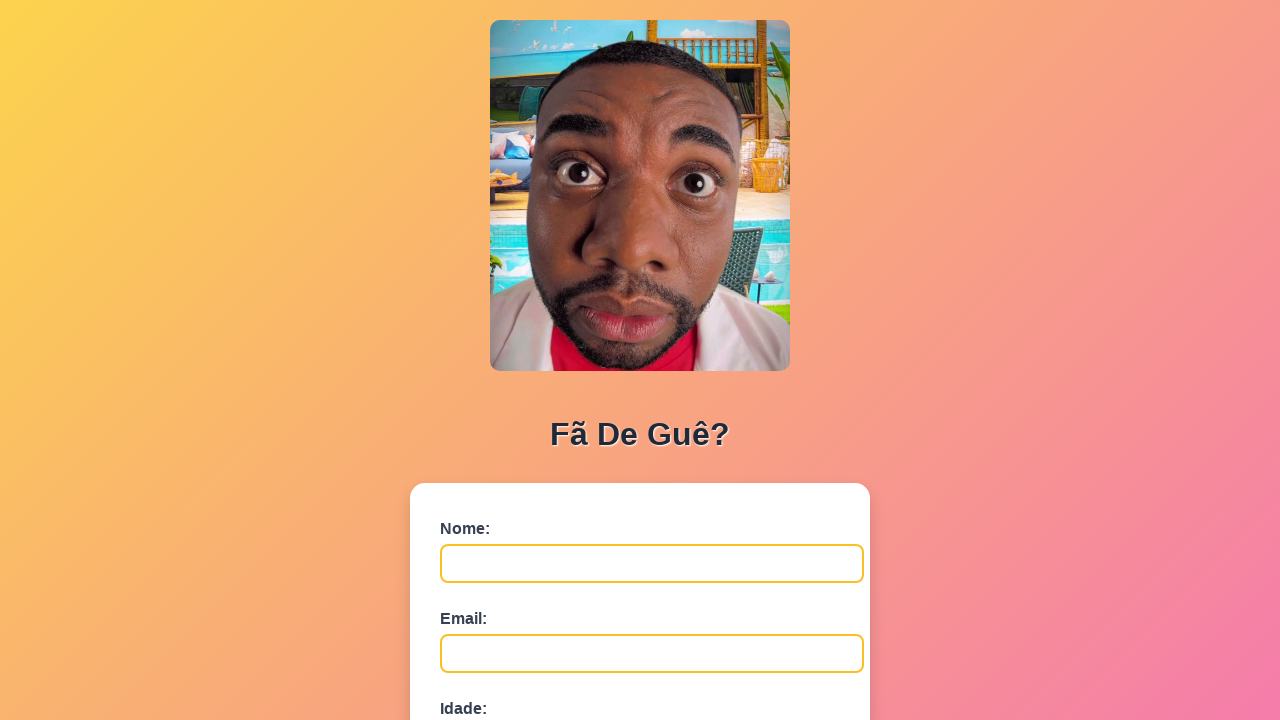

Filled nome field with 'Teste' on #nome
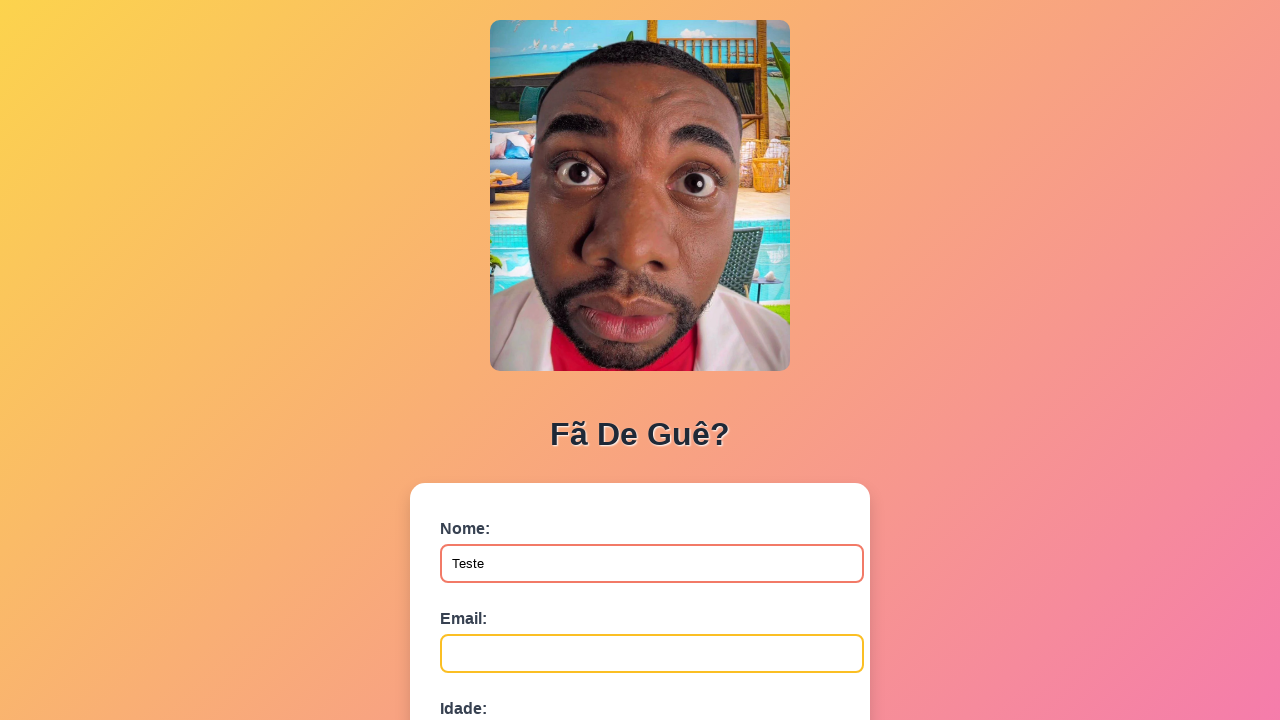

Filled email field with 'teste@email.com' on #email
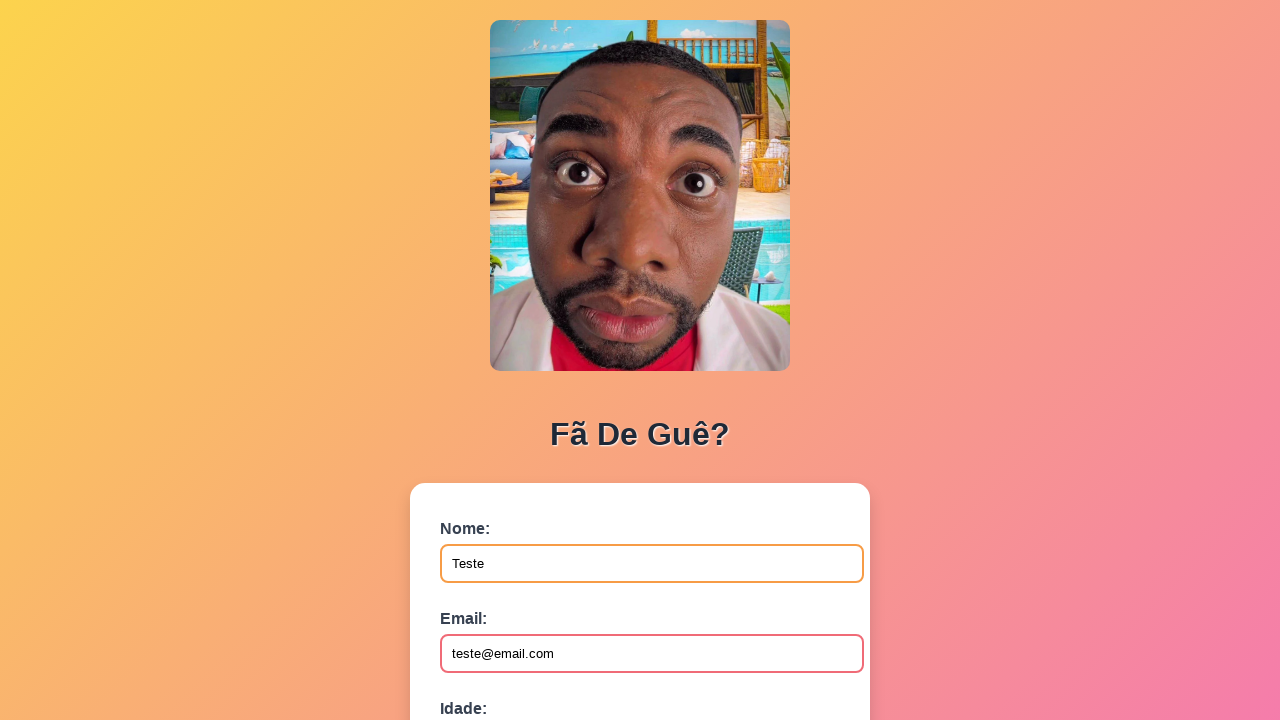

Filled idade field with '0' to test that zero age is accepted on #idade
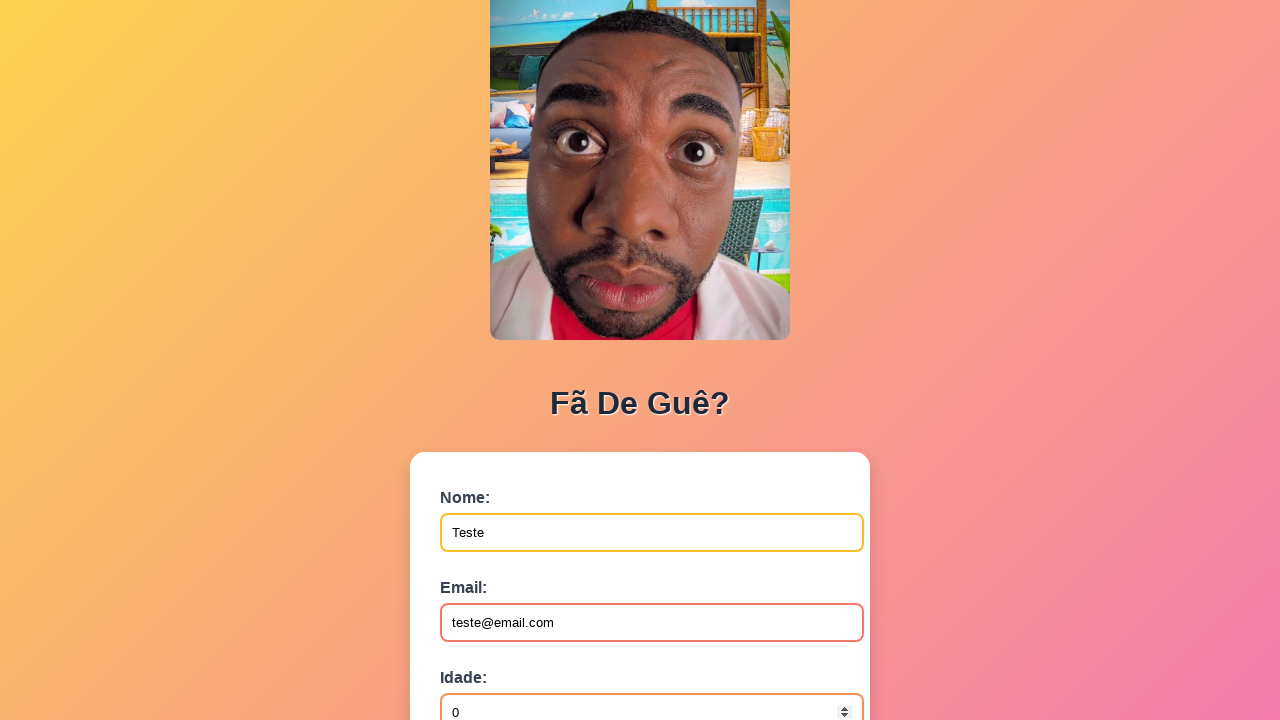

Clicked submit button to submit the form at (490, 569) on button[type='submit']
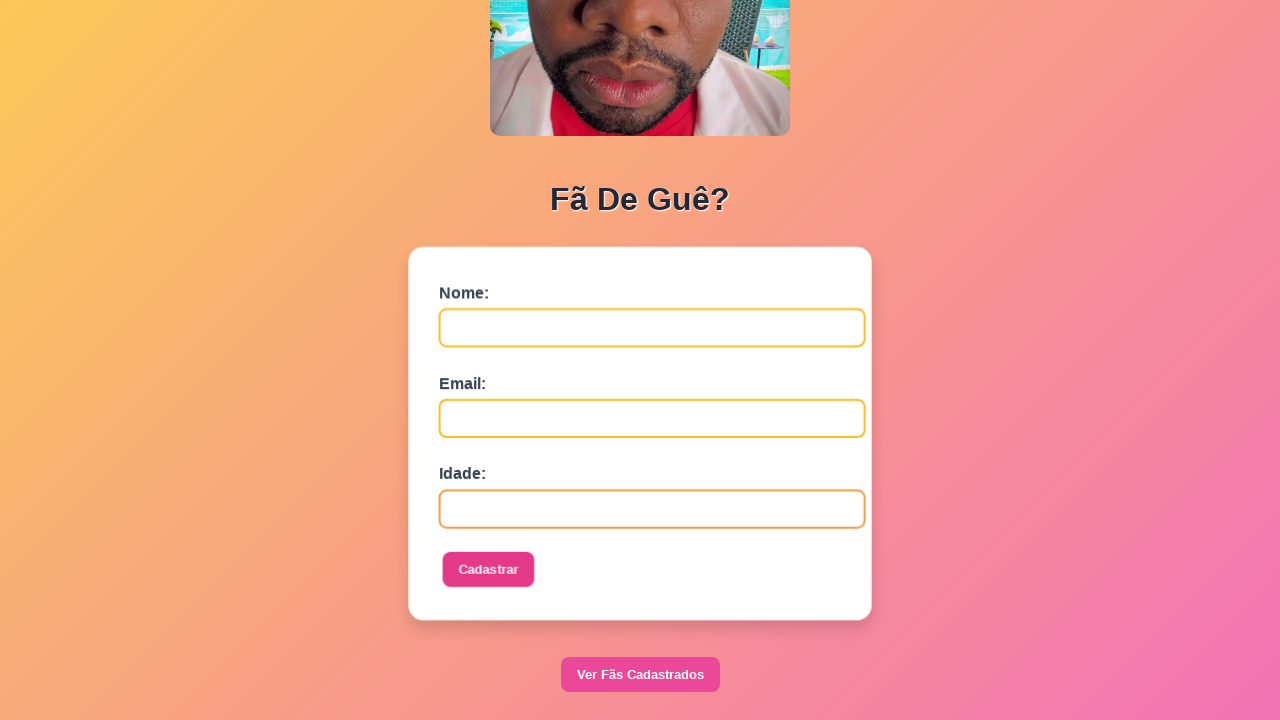

Set up dialog handler to accept alerts if present
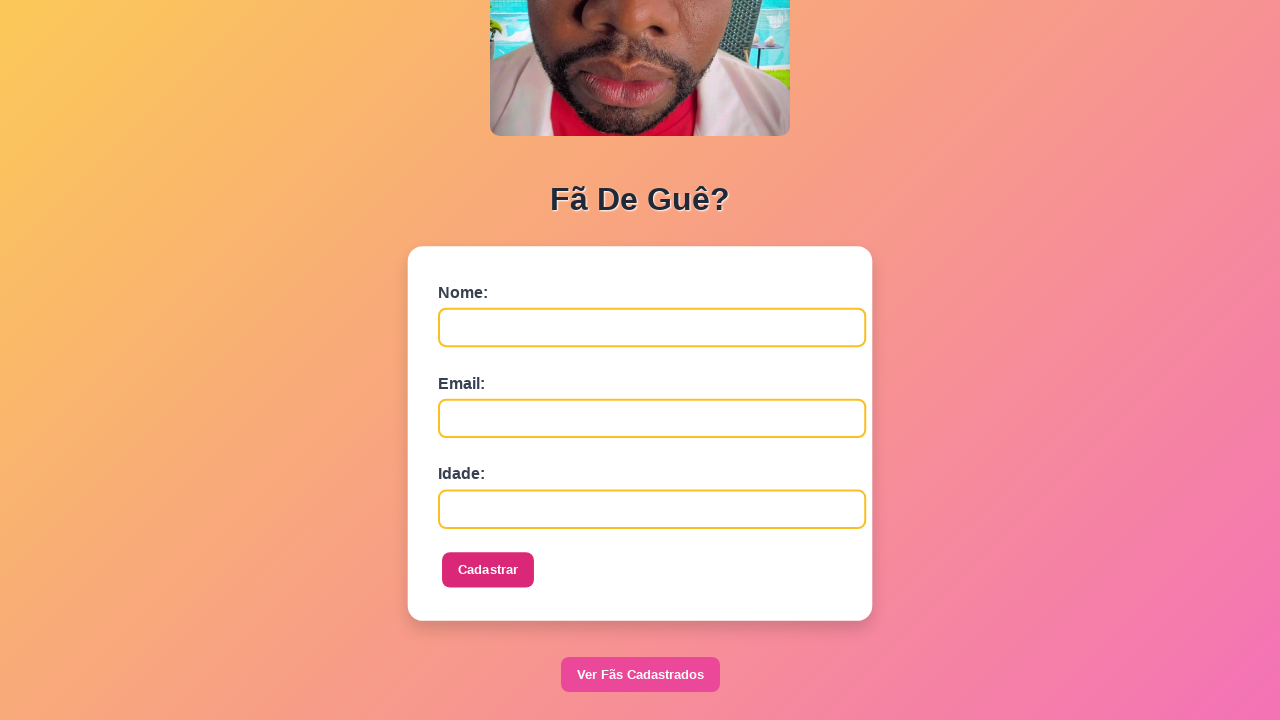

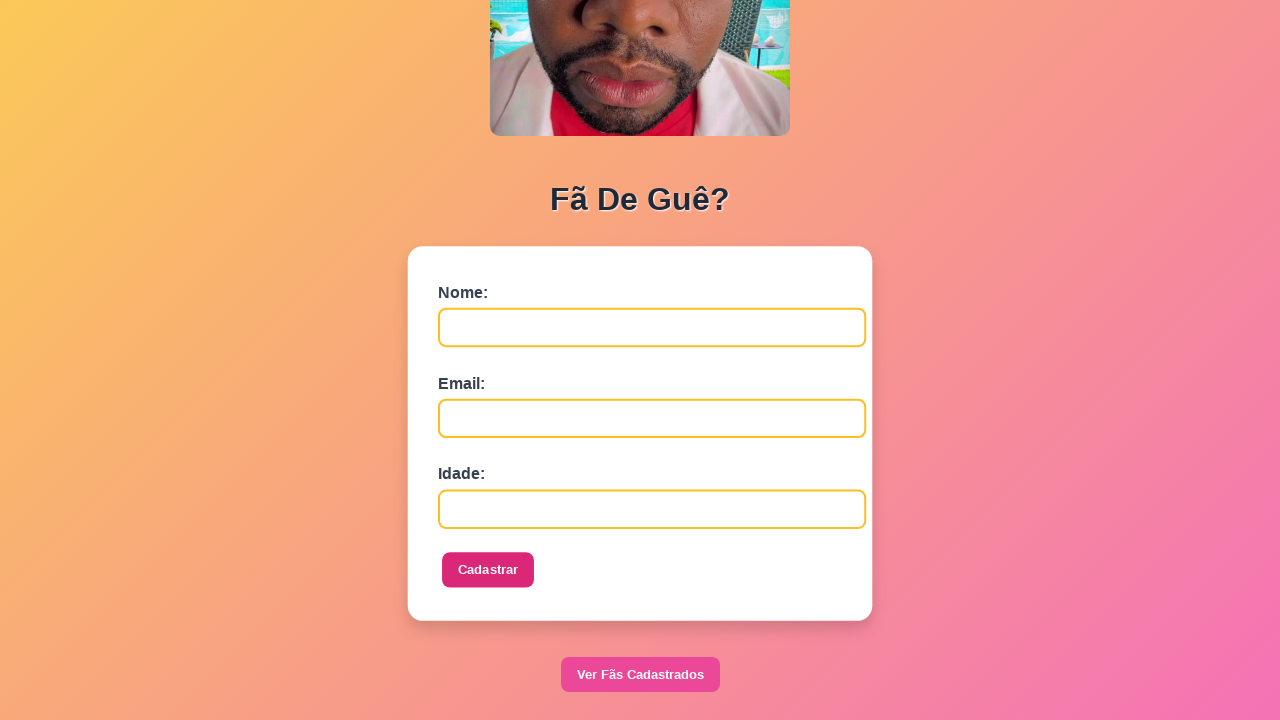